Tests handling of simple JavaScript alert by clicking a button that triggers an alert and accepting it

Starting URL: https://www.hyrtutorials.com/p/alertsdemo.html

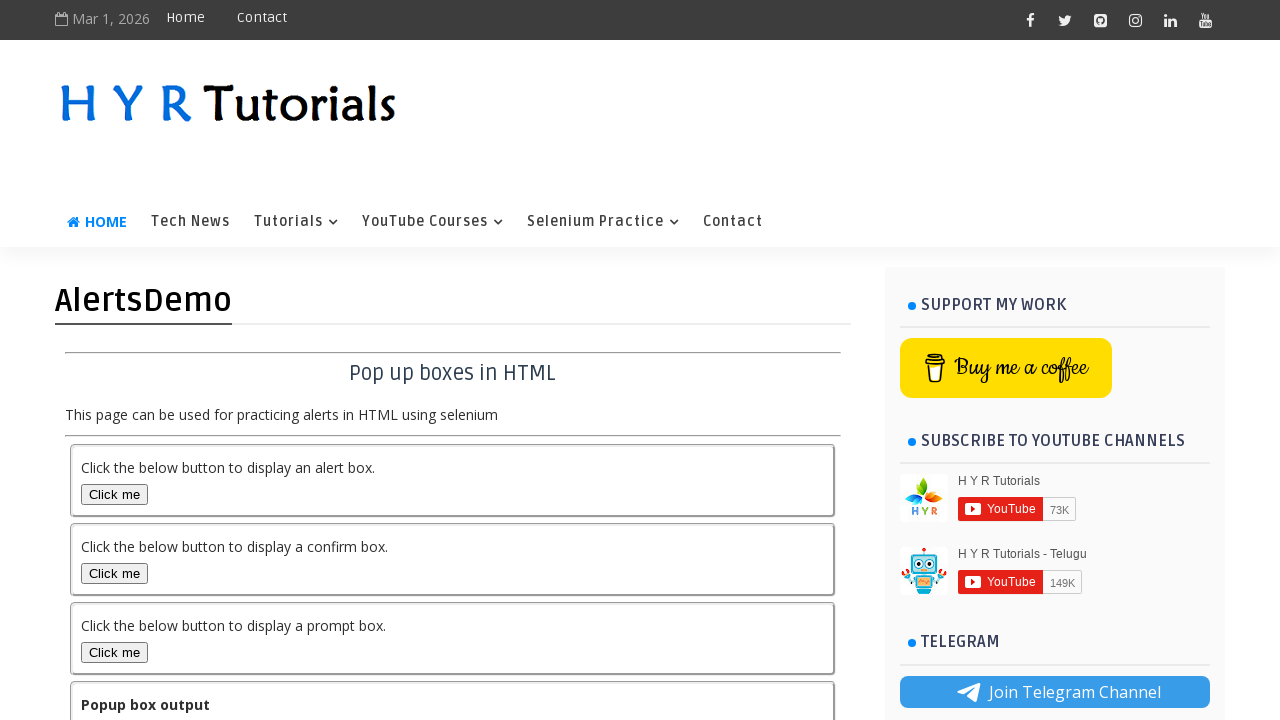

Clicked the alert button to trigger JavaScript alert at (114, 494) on button#alertBox
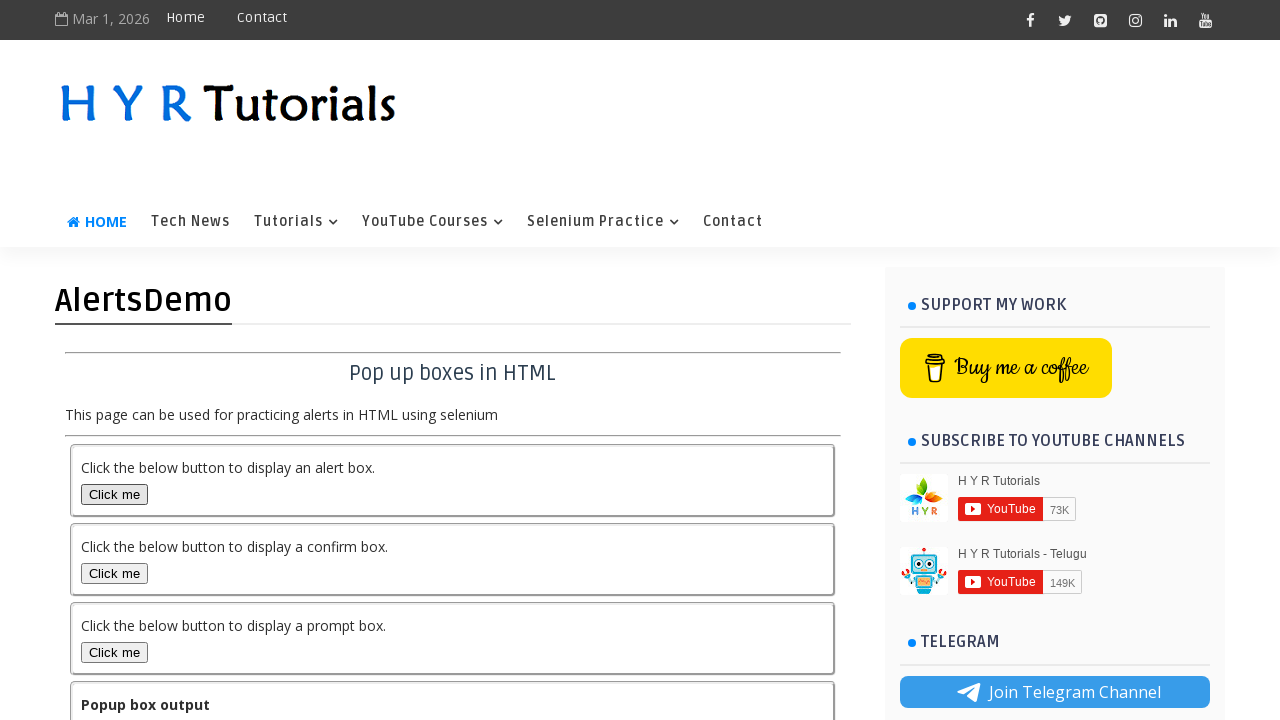

Set up dialog handler to accept alerts
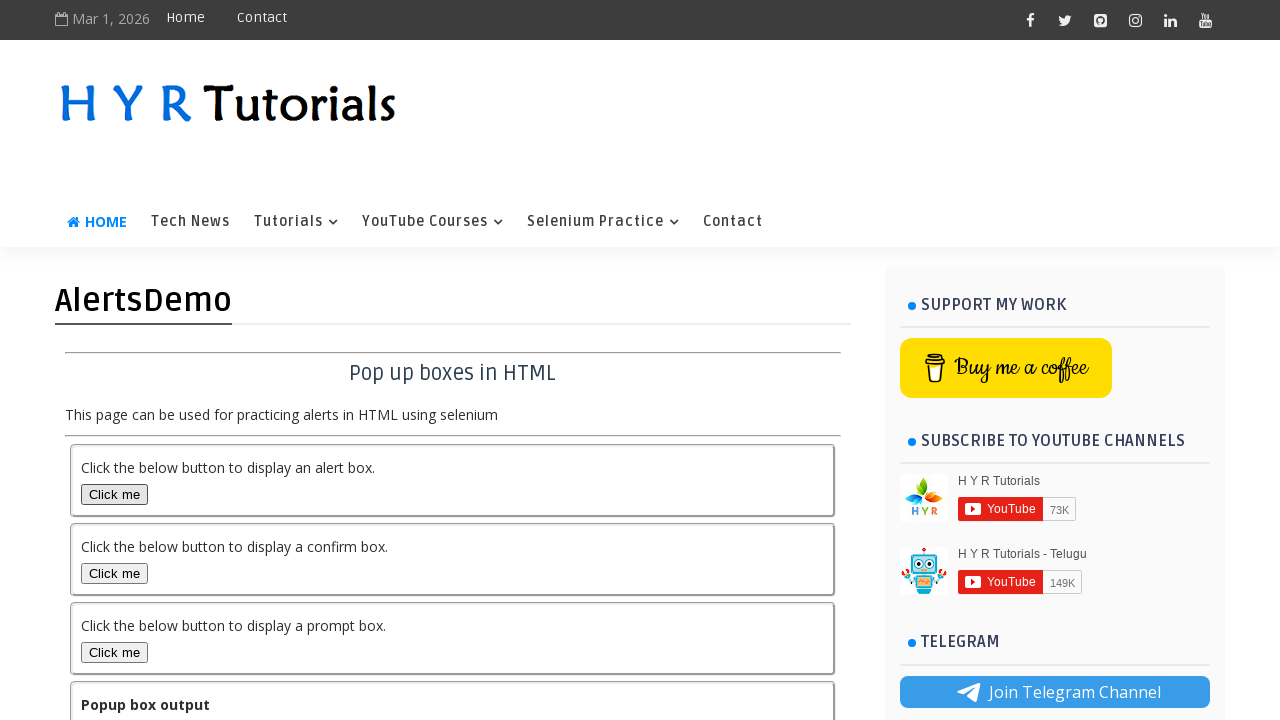

Clicked alert button and accepted the alert dialog at (114, 494) on button#alertBox
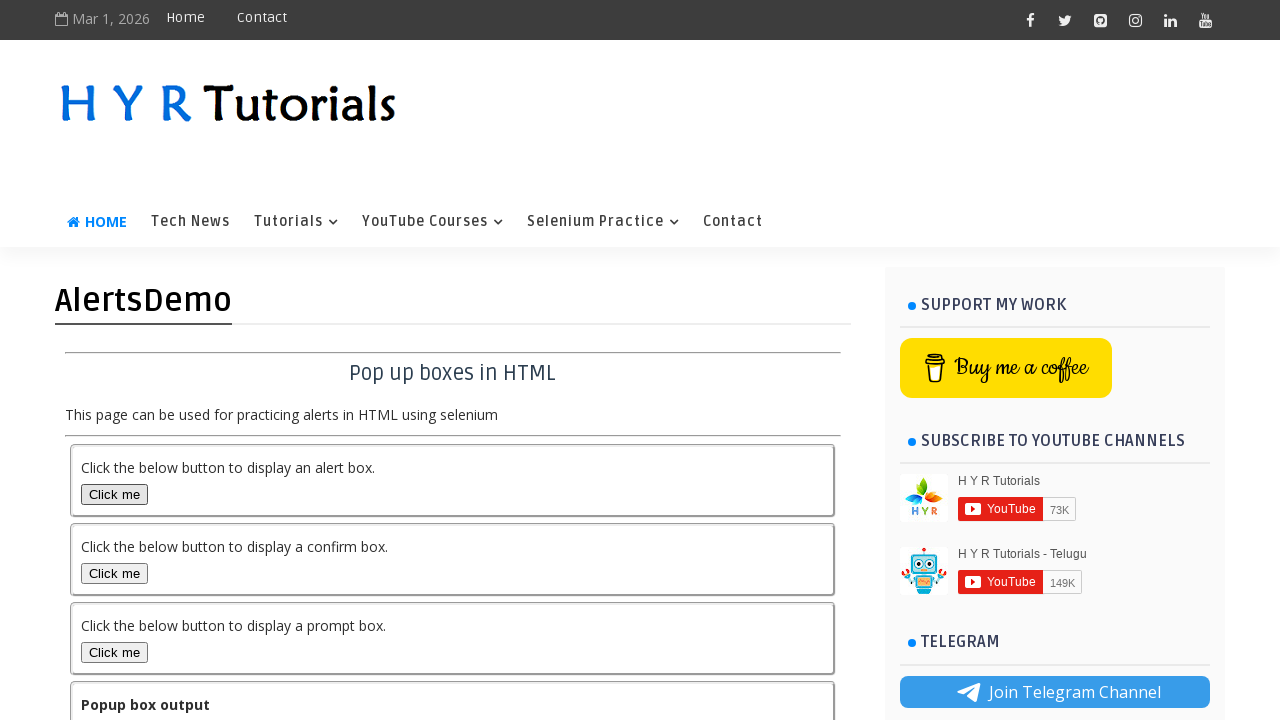

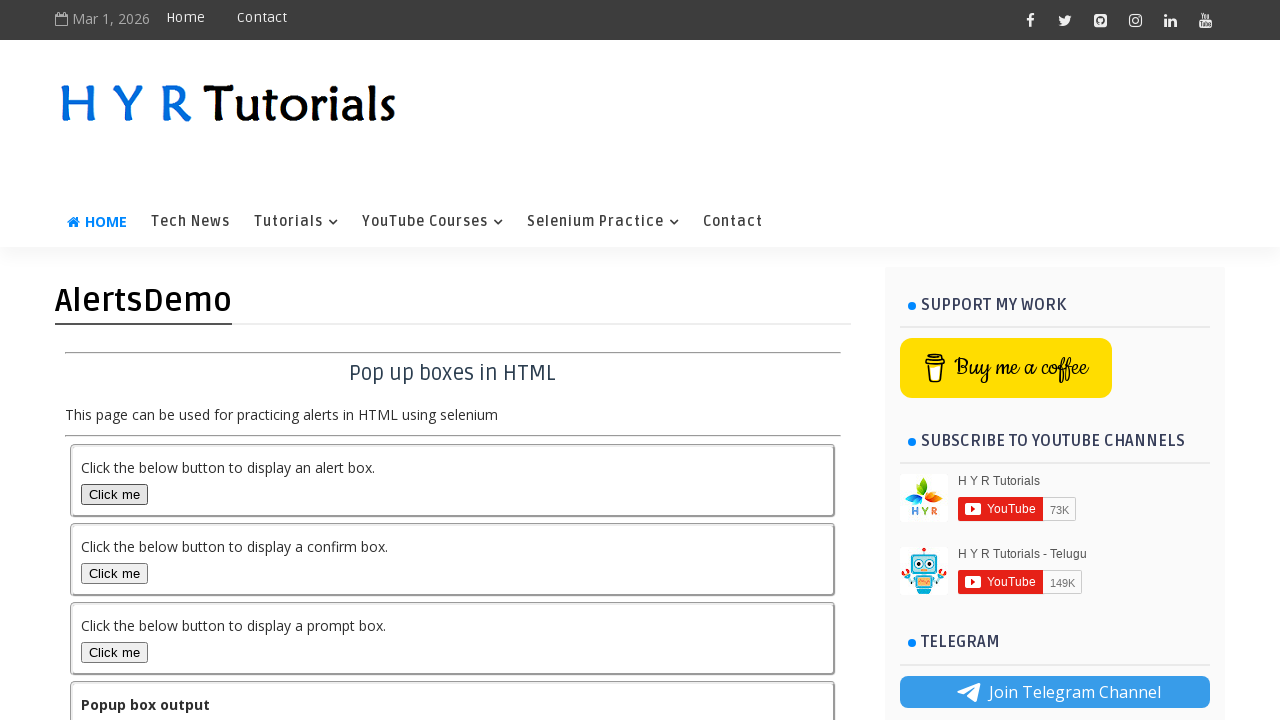